Tests that the currently applied filter is highlighted with the selected class

Starting URL: https://demo.playwright.dev/todomvc

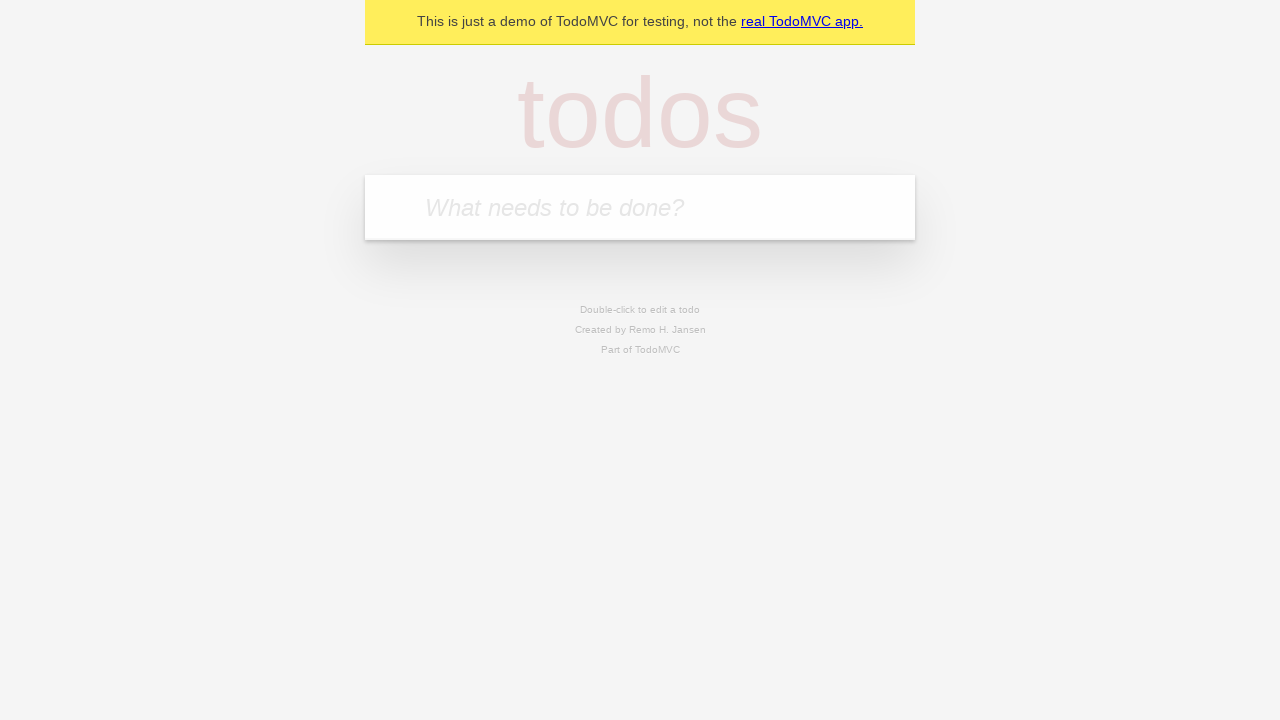

Filled todo input with 'buy some cheese' on internal:attr=[placeholder="What needs to be done?"i]
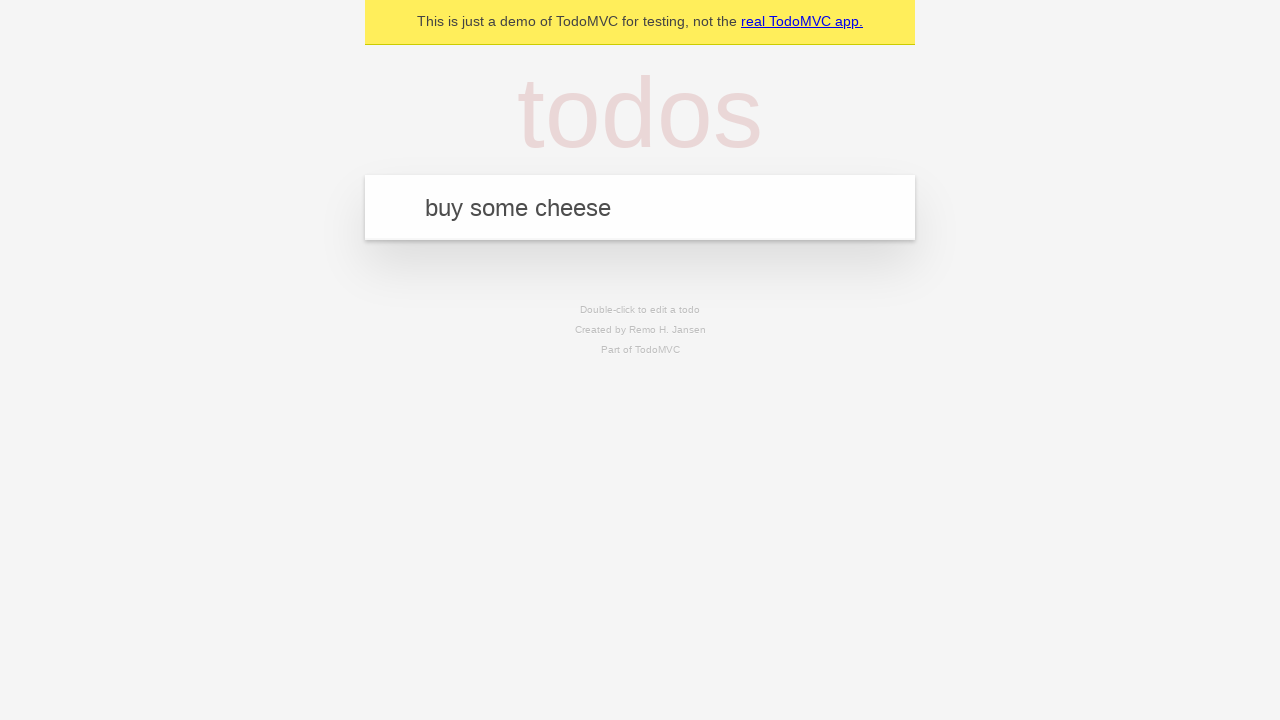

Pressed Enter to create first todo item on internal:attr=[placeholder="What needs to be done?"i]
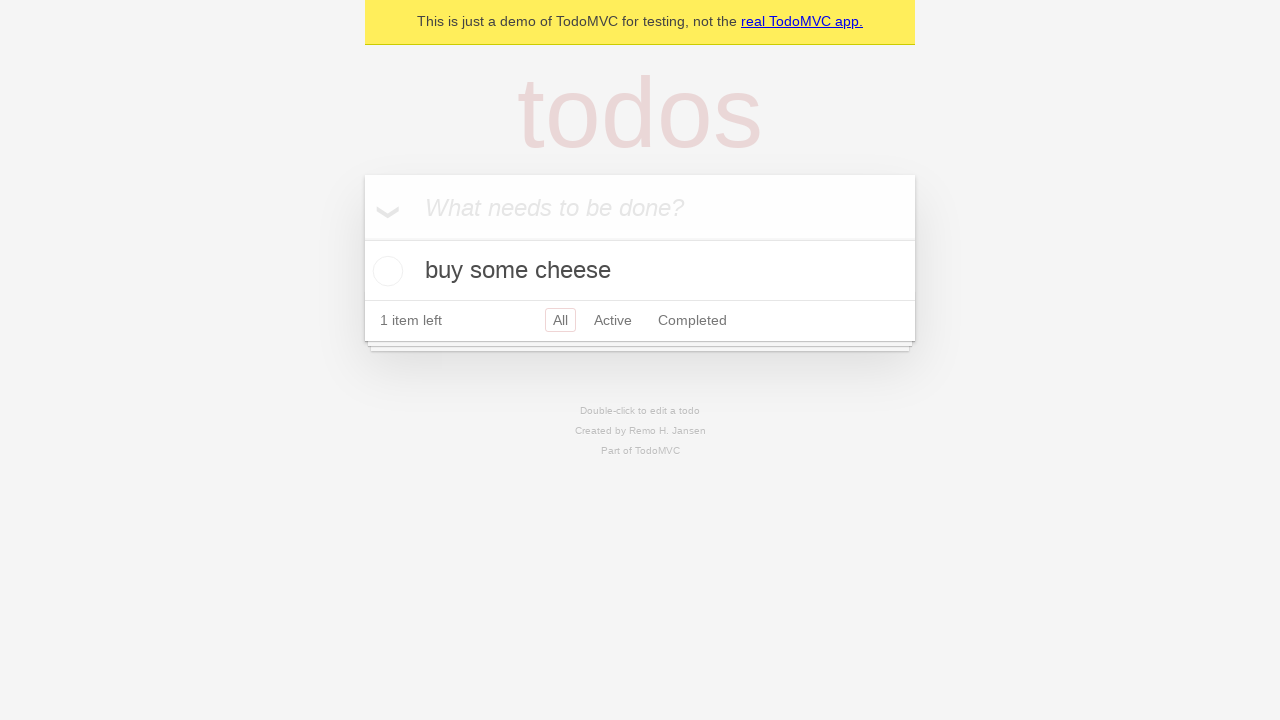

Filled todo input with 'feed the cat' on internal:attr=[placeholder="What needs to be done?"i]
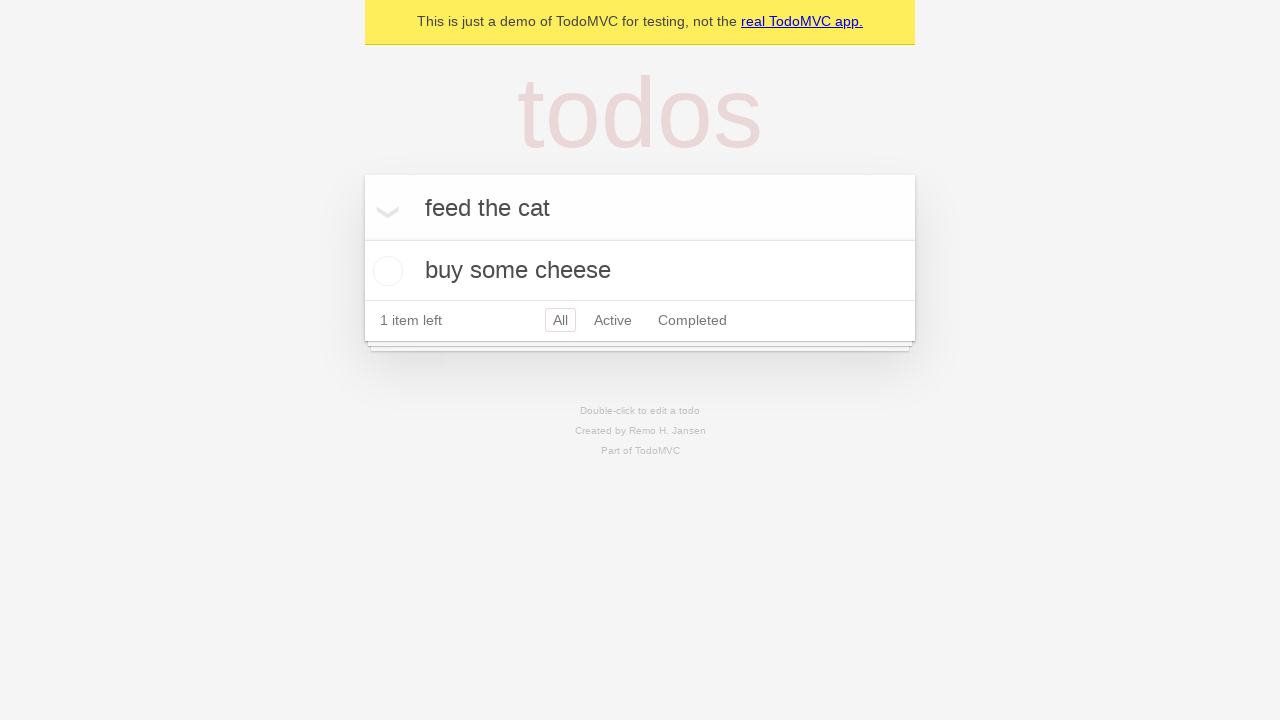

Pressed Enter to create second todo item on internal:attr=[placeholder="What needs to be done?"i]
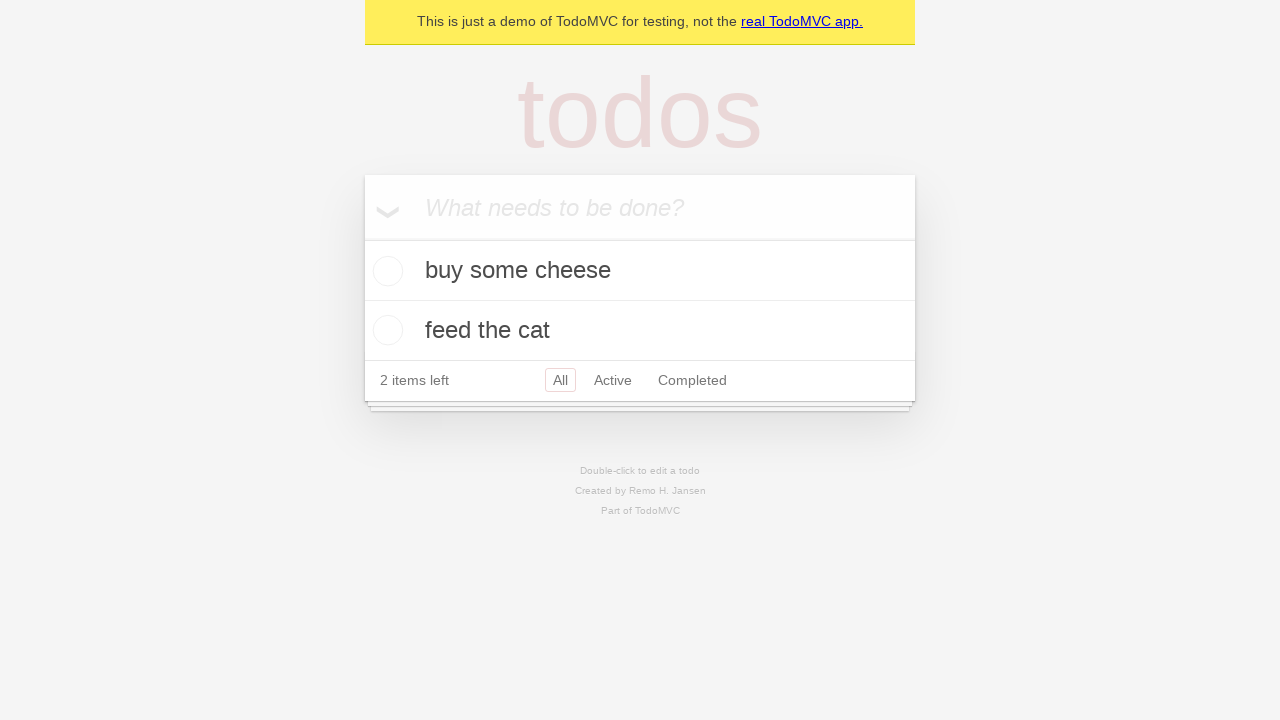

Filled todo input with 'book a doctors appointment' on internal:attr=[placeholder="What needs to be done?"i]
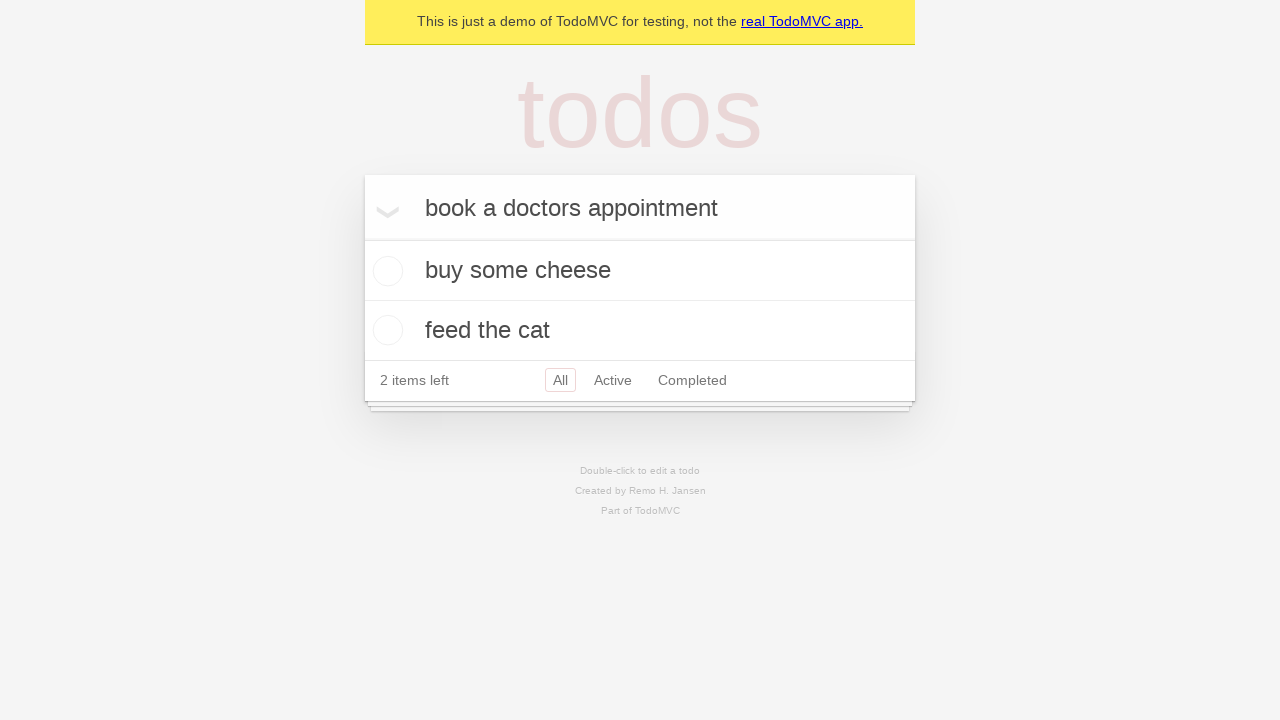

Pressed Enter to create third todo item on internal:attr=[placeholder="What needs to be done?"i]
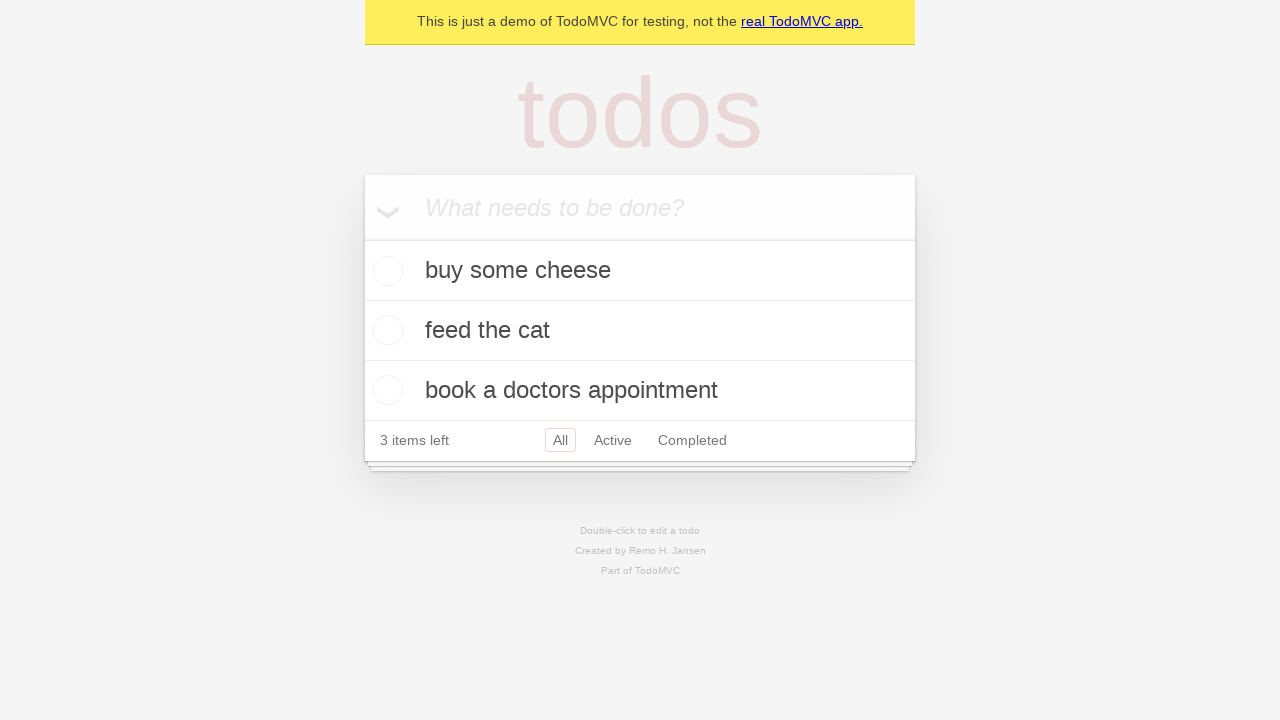

Clicked Active filter at (613, 440) on internal:role=link[name="Active"i]
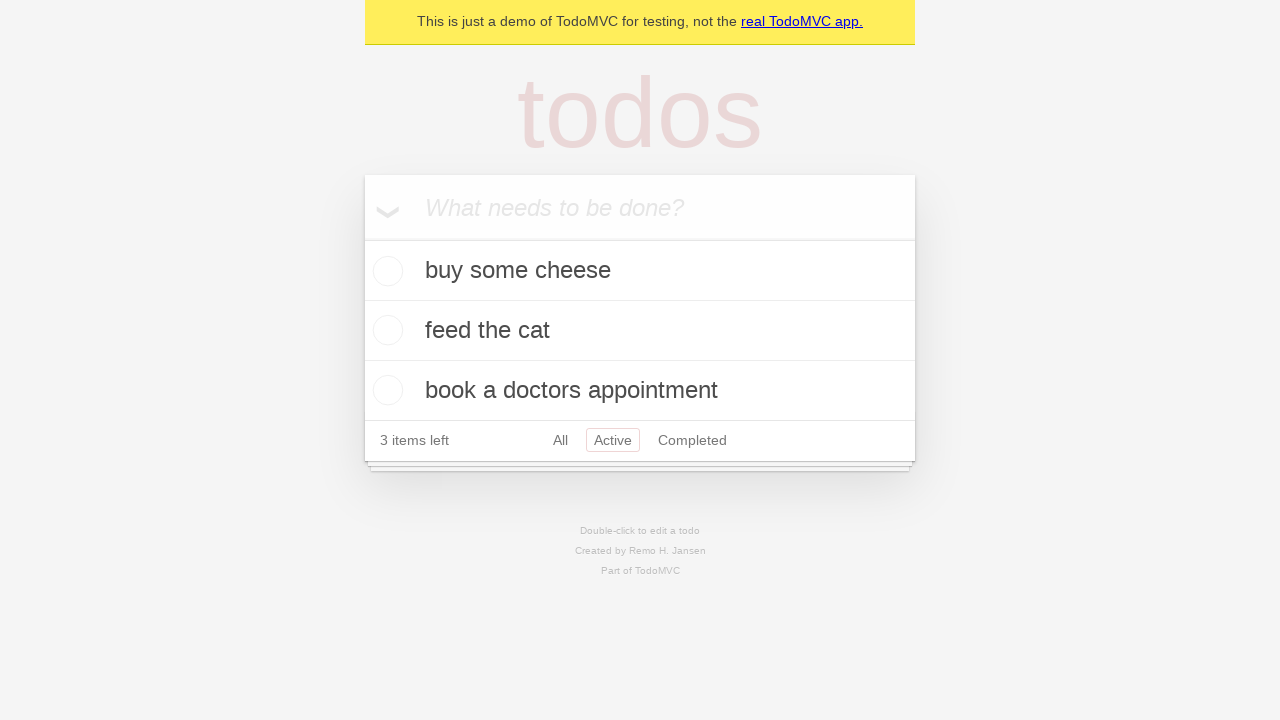

Clicked Completed filter and verified it is highlighted with selected class at (692, 440) on internal:role=link[name="Completed"i]
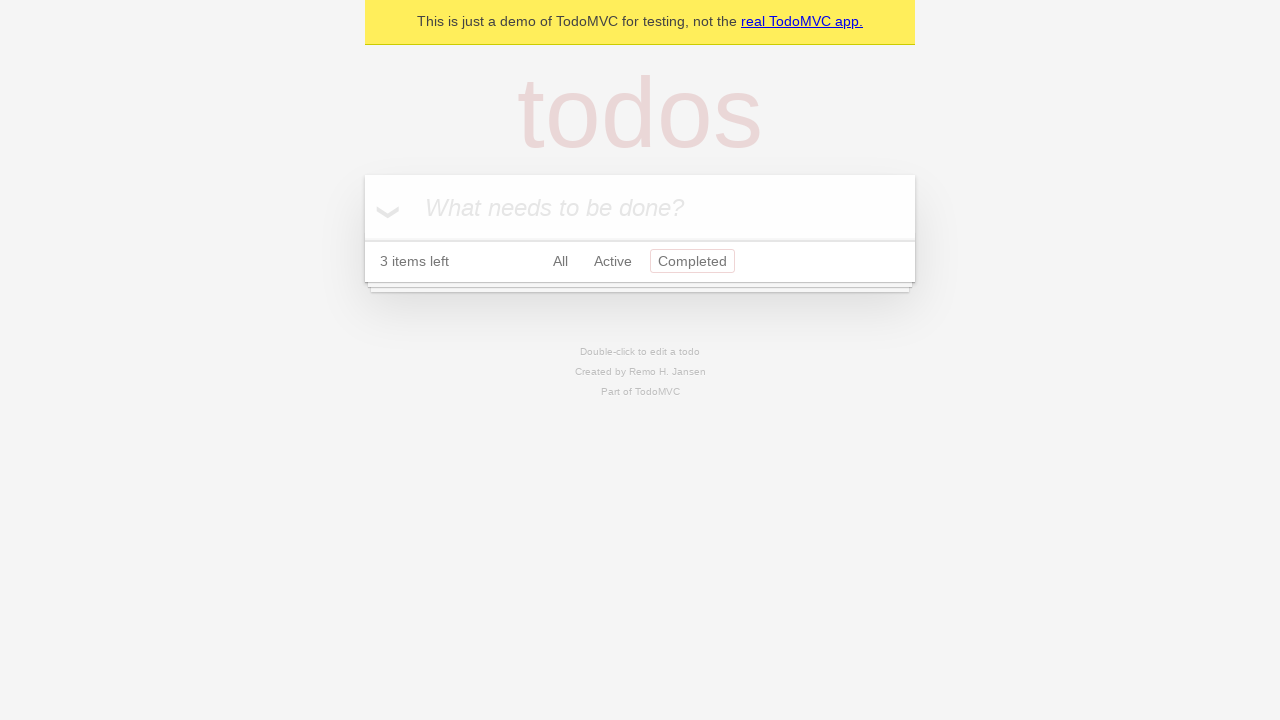

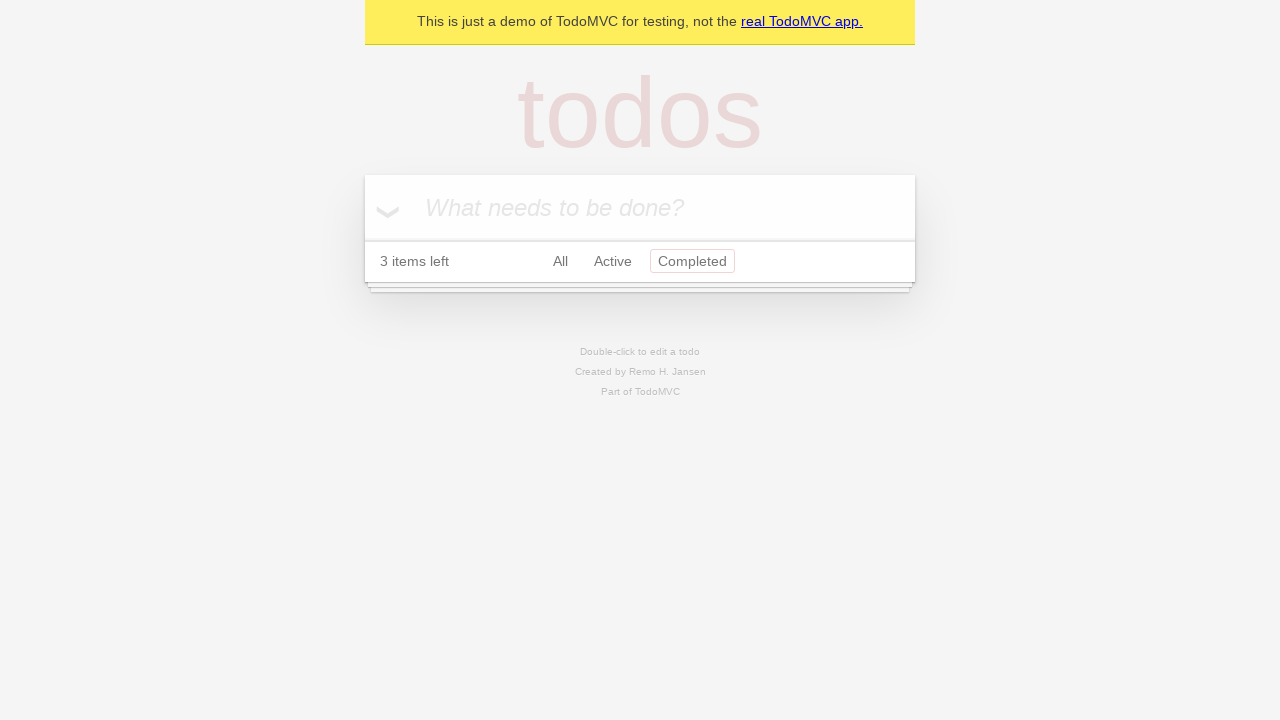